Tests that edits are cancelled when pressing Escape key

Starting URL: https://demo.playwright.dev/todomvc

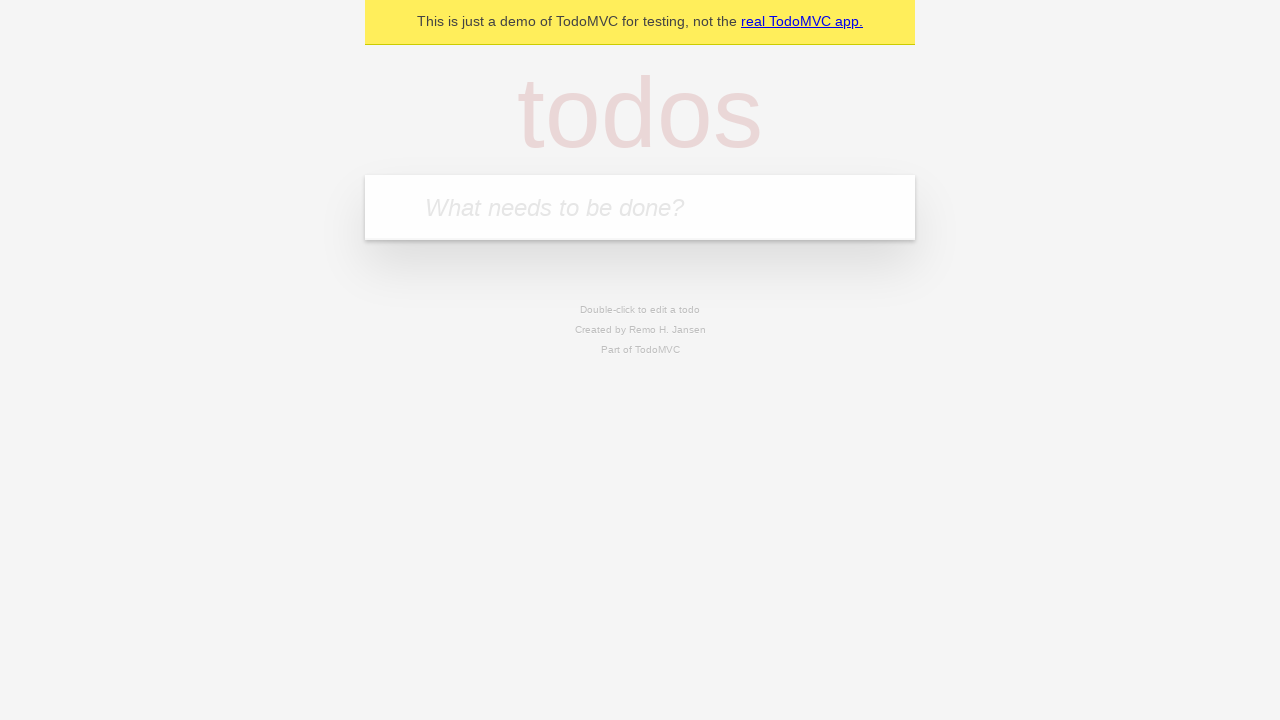

Filled new todo input with 'buy some cheese' on internal:attr=[placeholder="What needs to be done?"i]
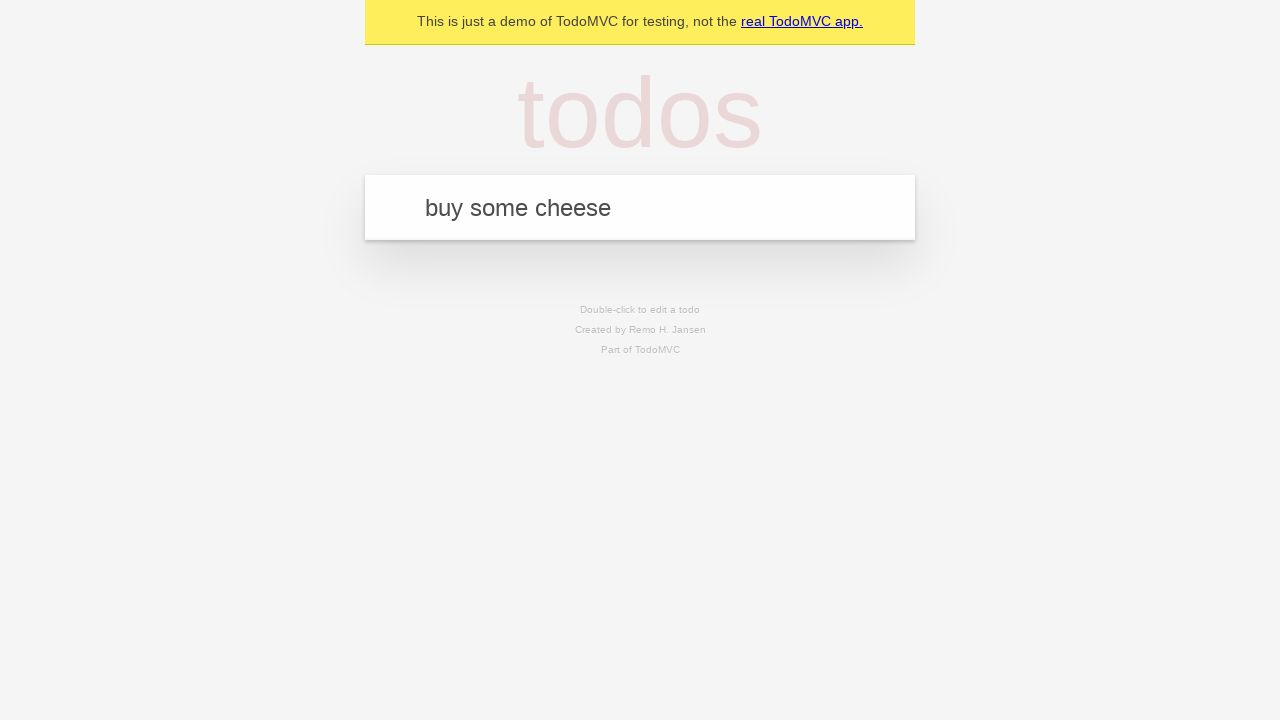

Pressed Enter to create todo 'buy some cheese' on internal:attr=[placeholder="What needs to be done?"i]
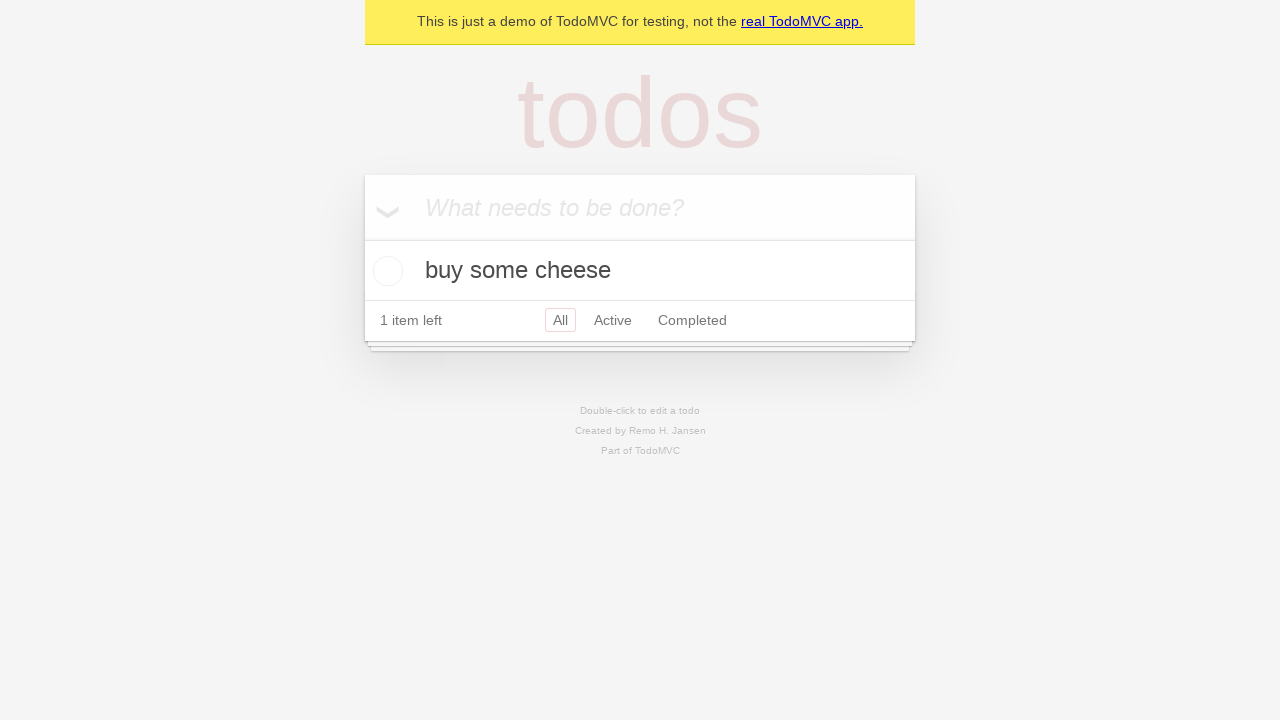

Filled new todo input with 'feed the cat' on internal:attr=[placeholder="What needs to be done?"i]
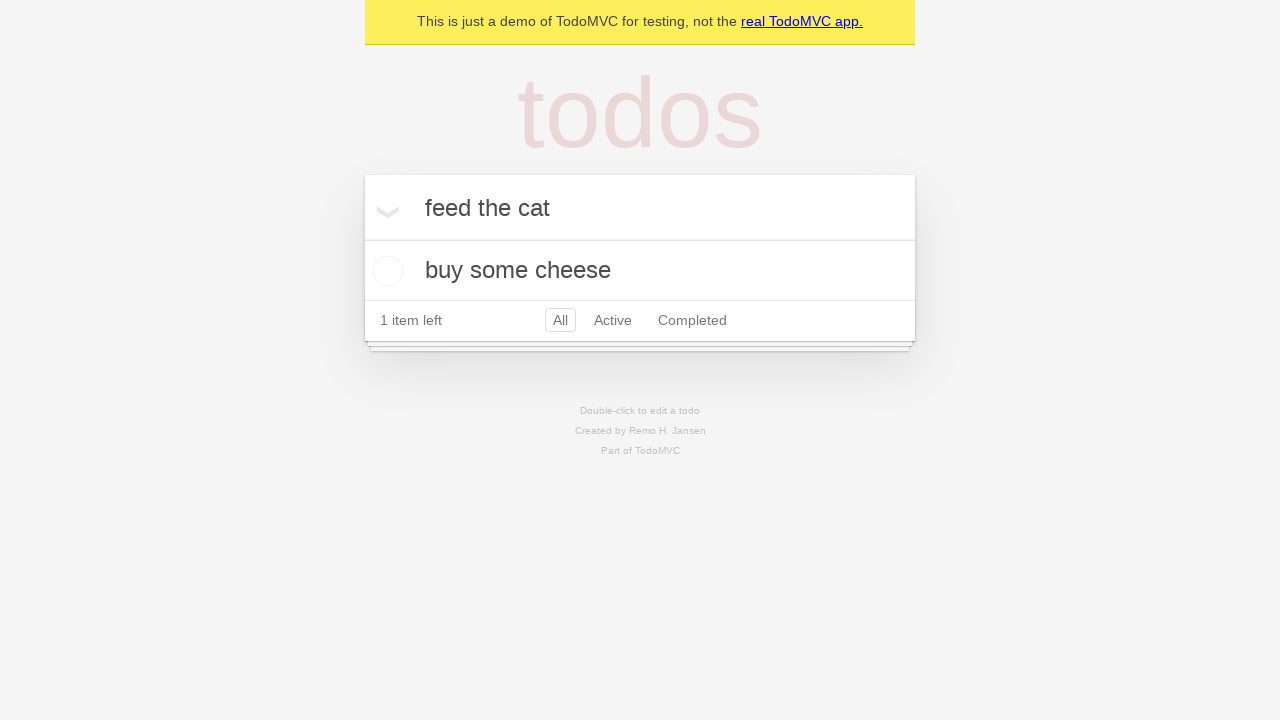

Pressed Enter to create todo 'feed the cat' on internal:attr=[placeholder="What needs to be done?"i]
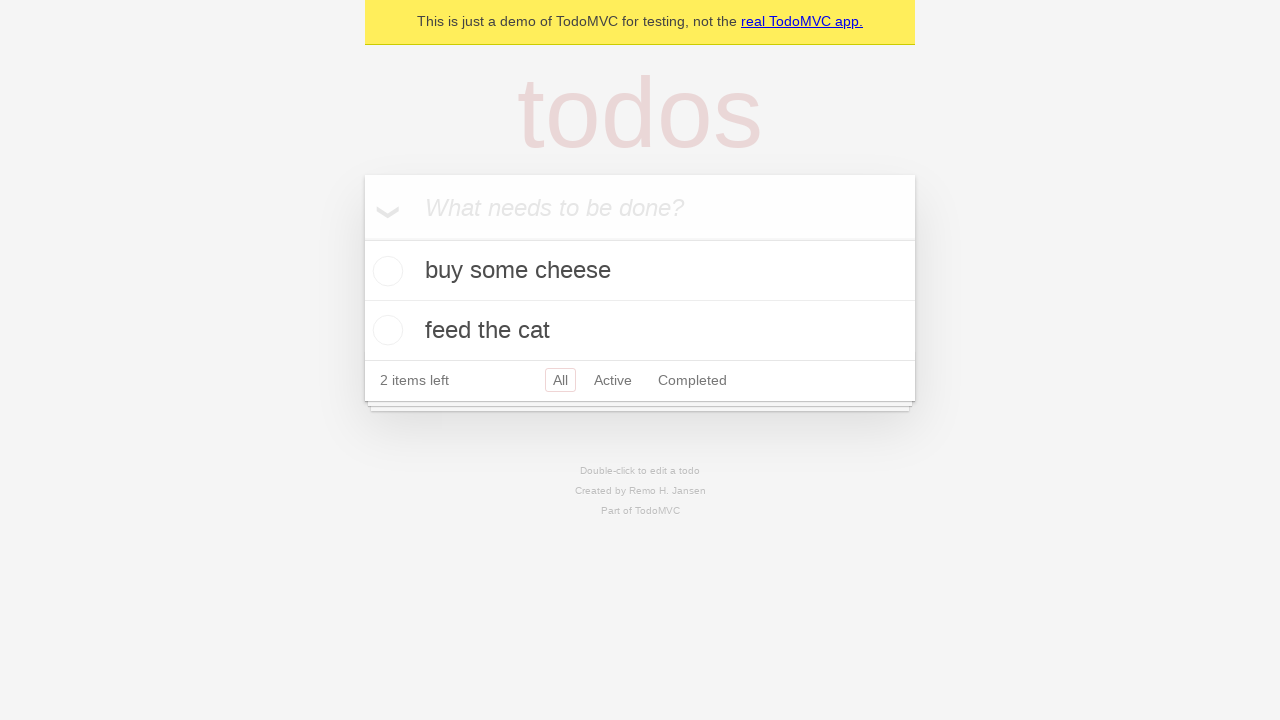

Filled new todo input with 'book a doctors appointment' on internal:attr=[placeholder="What needs to be done?"i]
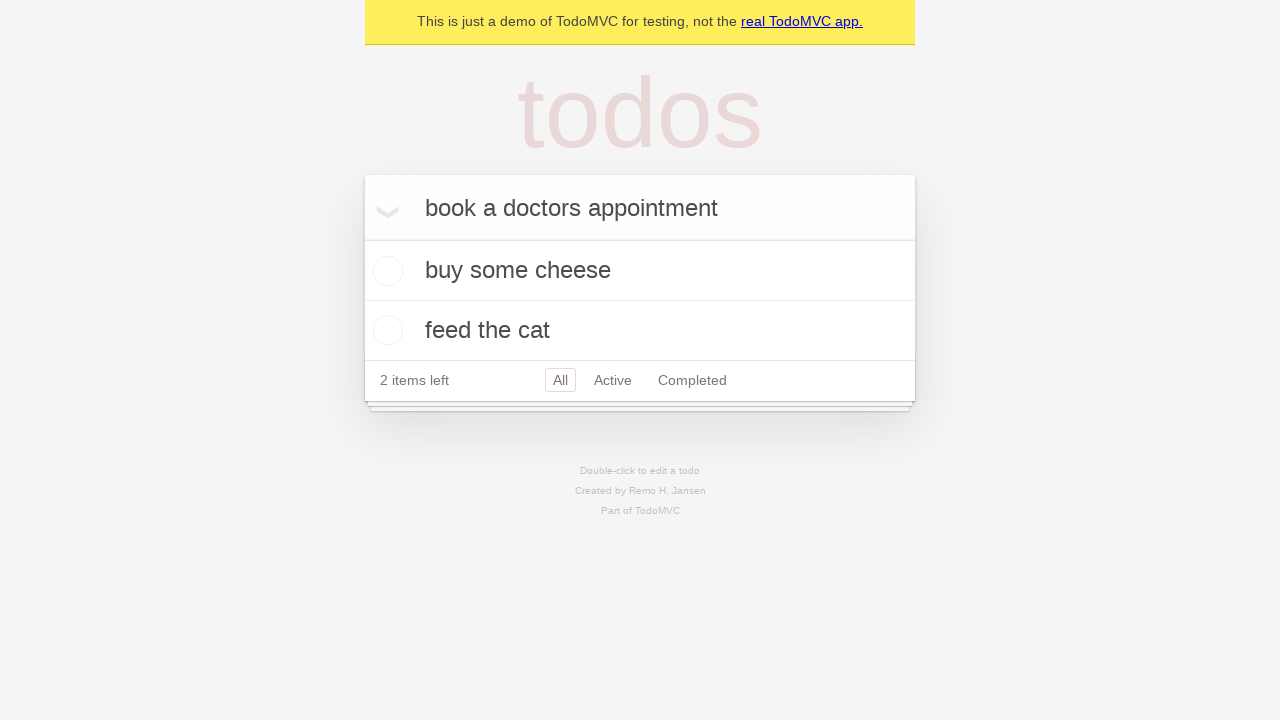

Pressed Enter to create todo 'book a doctors appointment' on internal:attr=[placeholder="What needs to be done?"i]
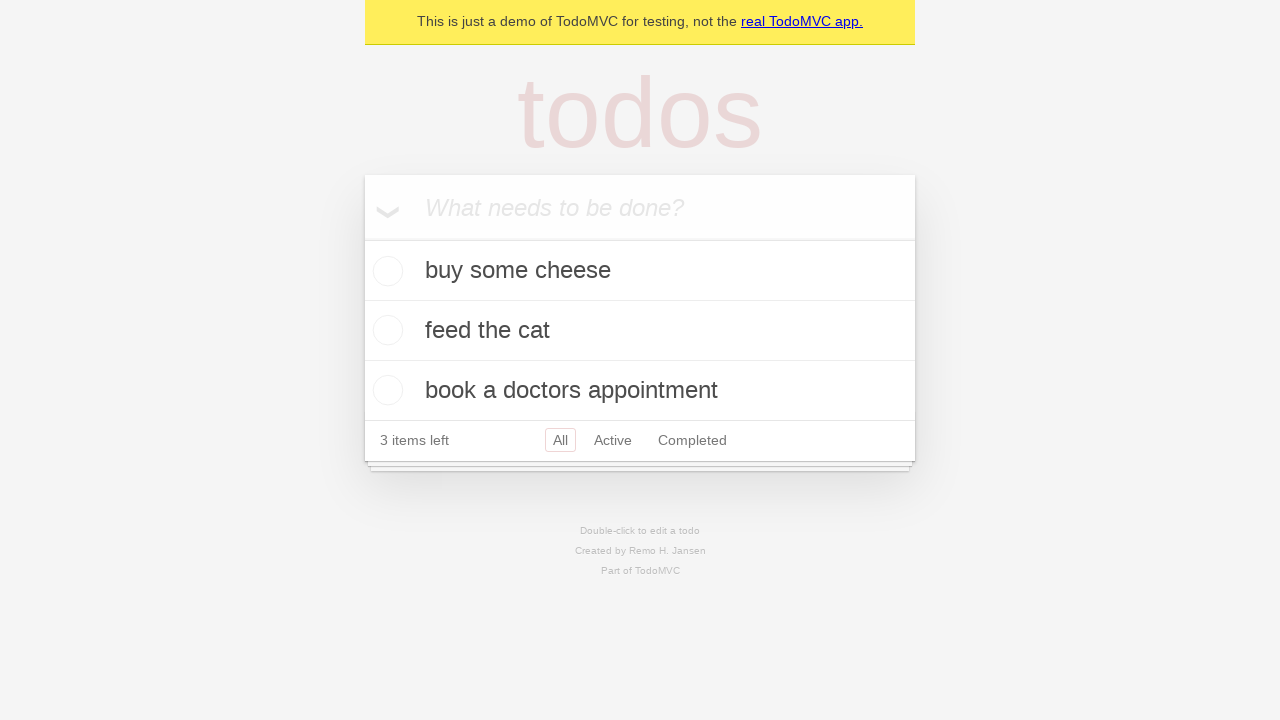

Double-clicked on second todo to enter edit mode at (640, 331) on internal:testid=[data-testid="todo-item"s] >> nth=1
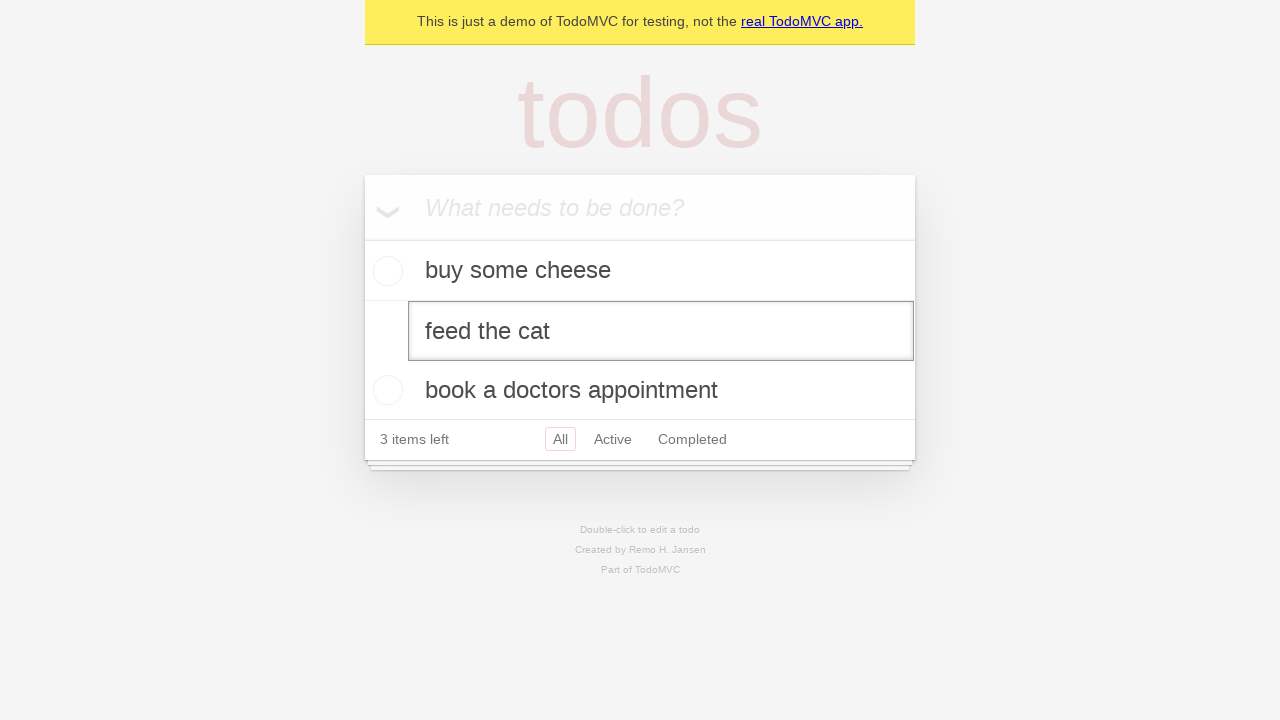

Filled edit input with 'buy some sausages' on internal:testid=[data-testid="todo-item"s] >> nth=1 >> internal:role=textbox[nam
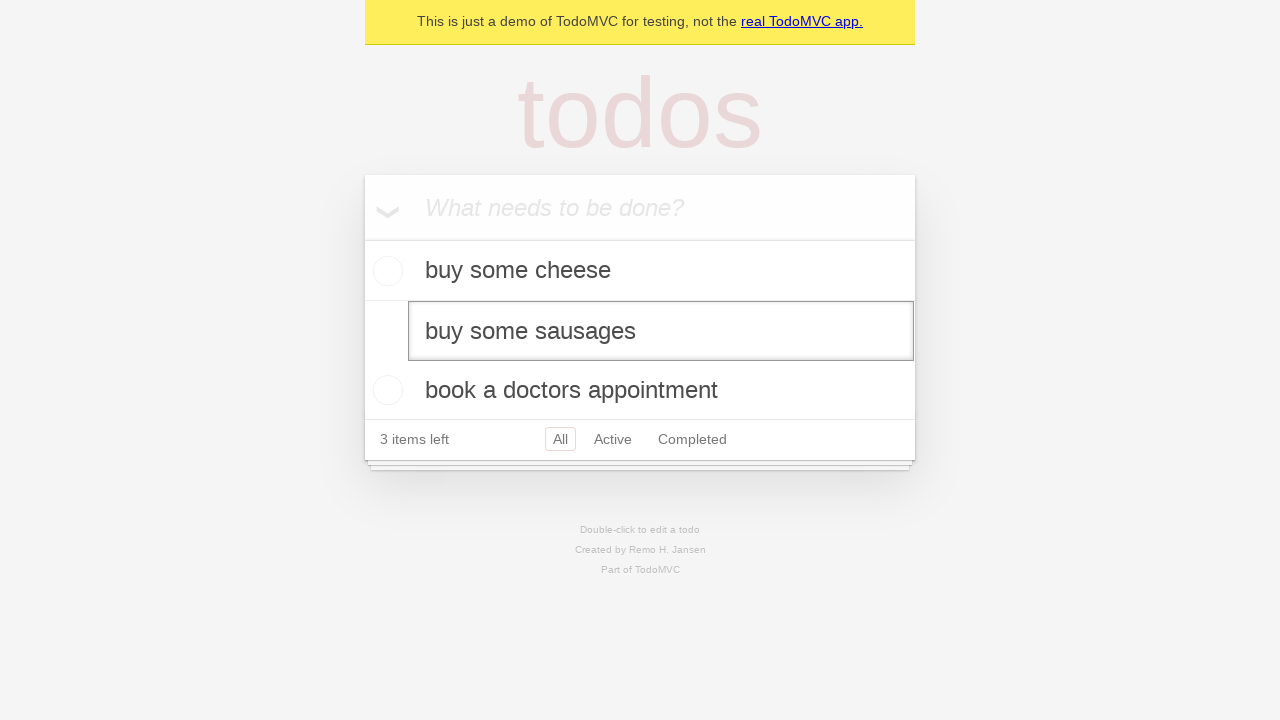

Pressed Escape key to cancel edit on internal:testid=[data-testid="todo-item"s] >> nth=1 >> internal:role=textbox[nam
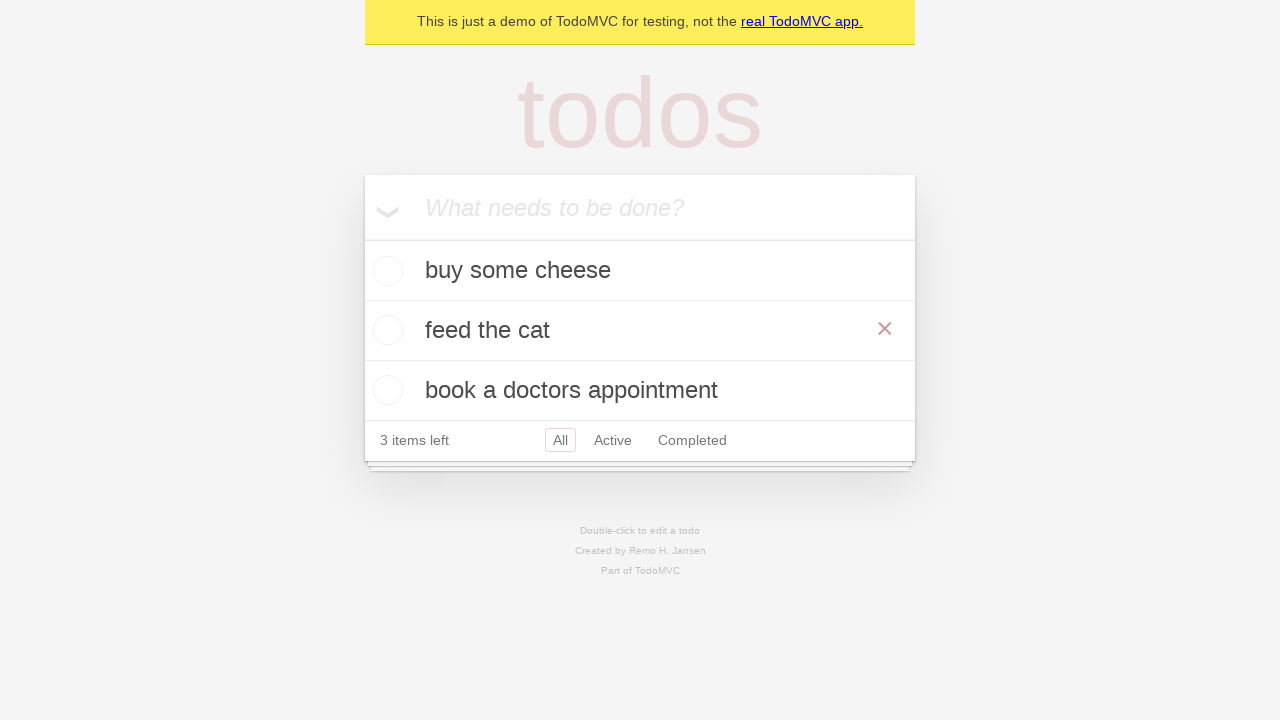

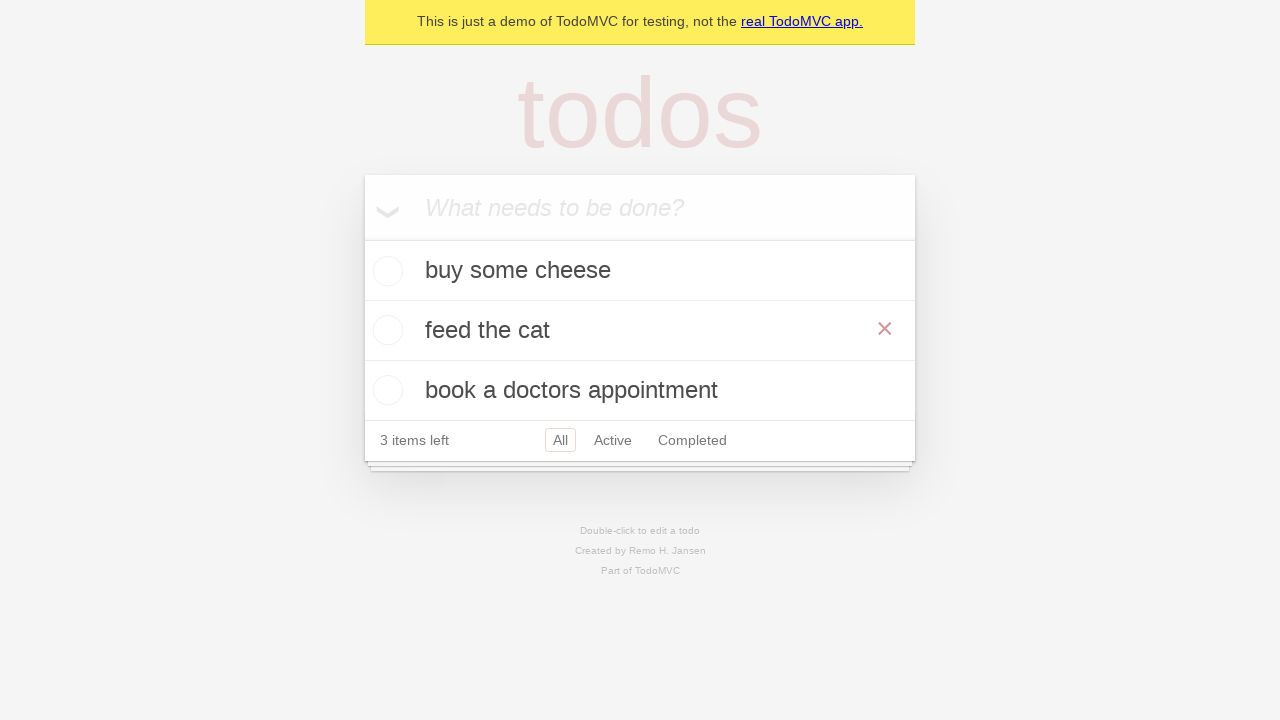